Navigates to an automation practice page and interacts with a courses table by locating its structure (columns and rows).

Starting URL: https://rahulshettyacademy.com/AutomationPractice/

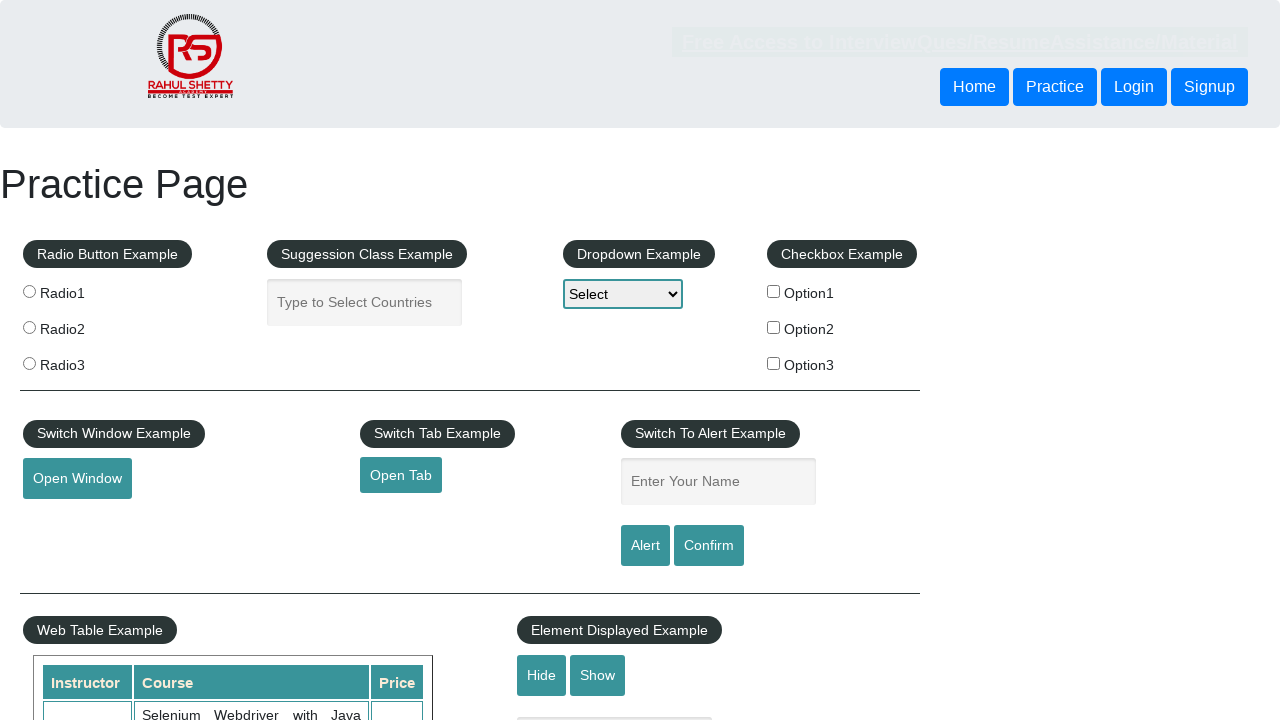

Navigated to automation practice page
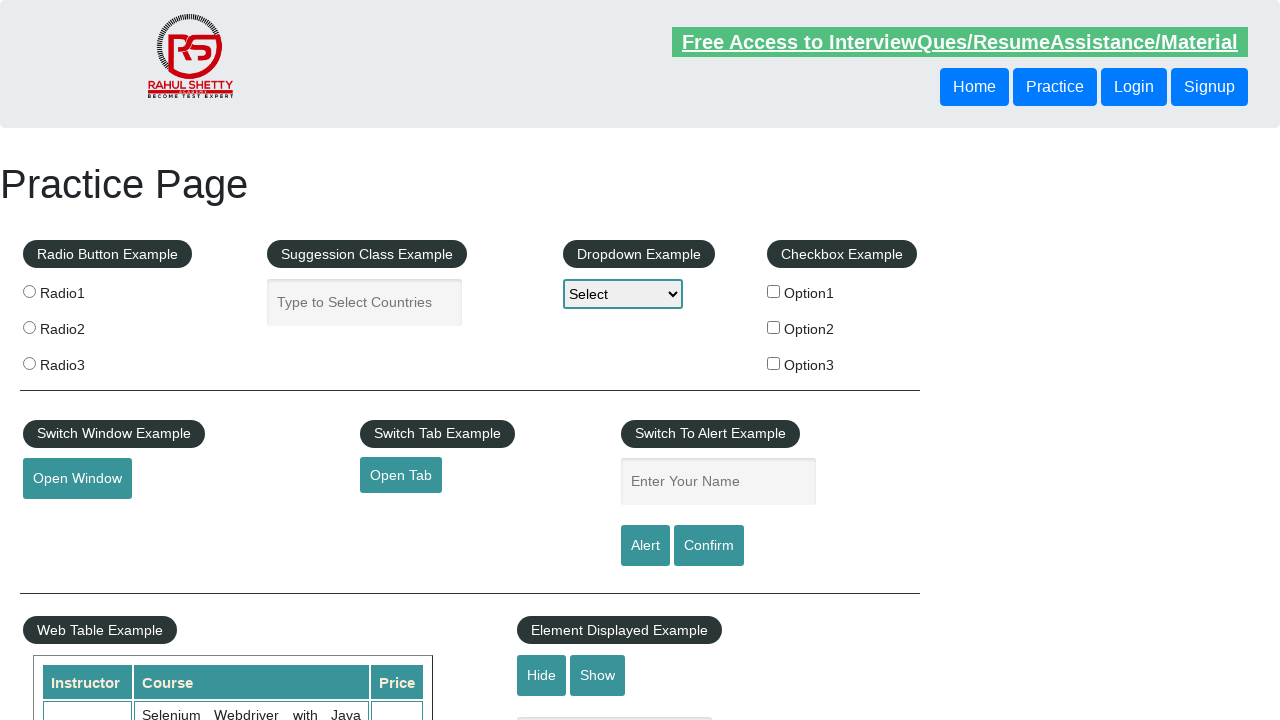

Courses table became visible
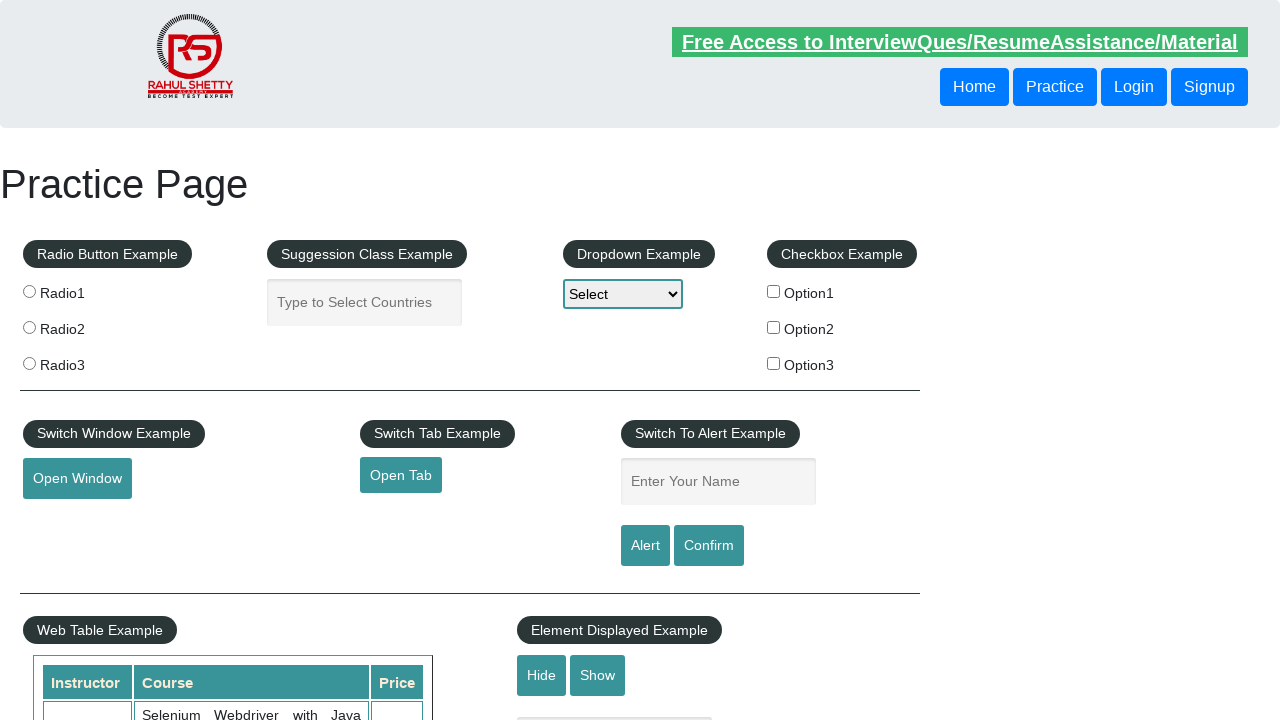

Table headers are present
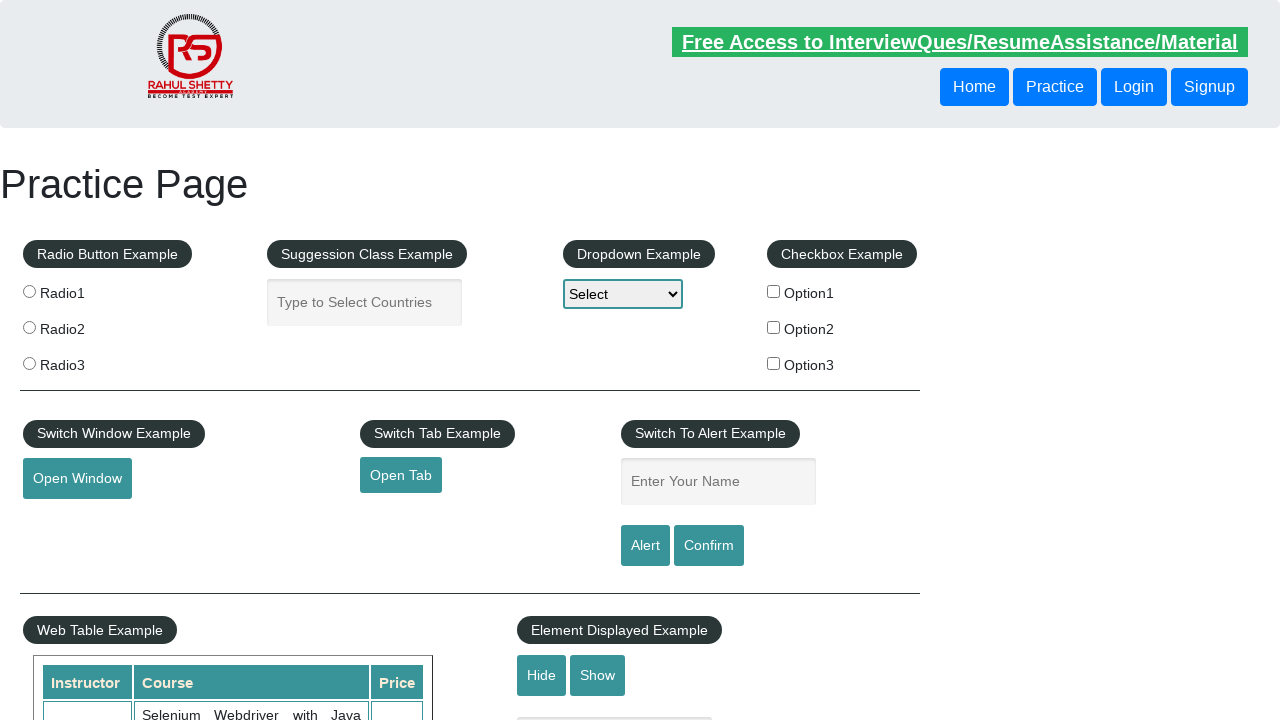

Table rows are present
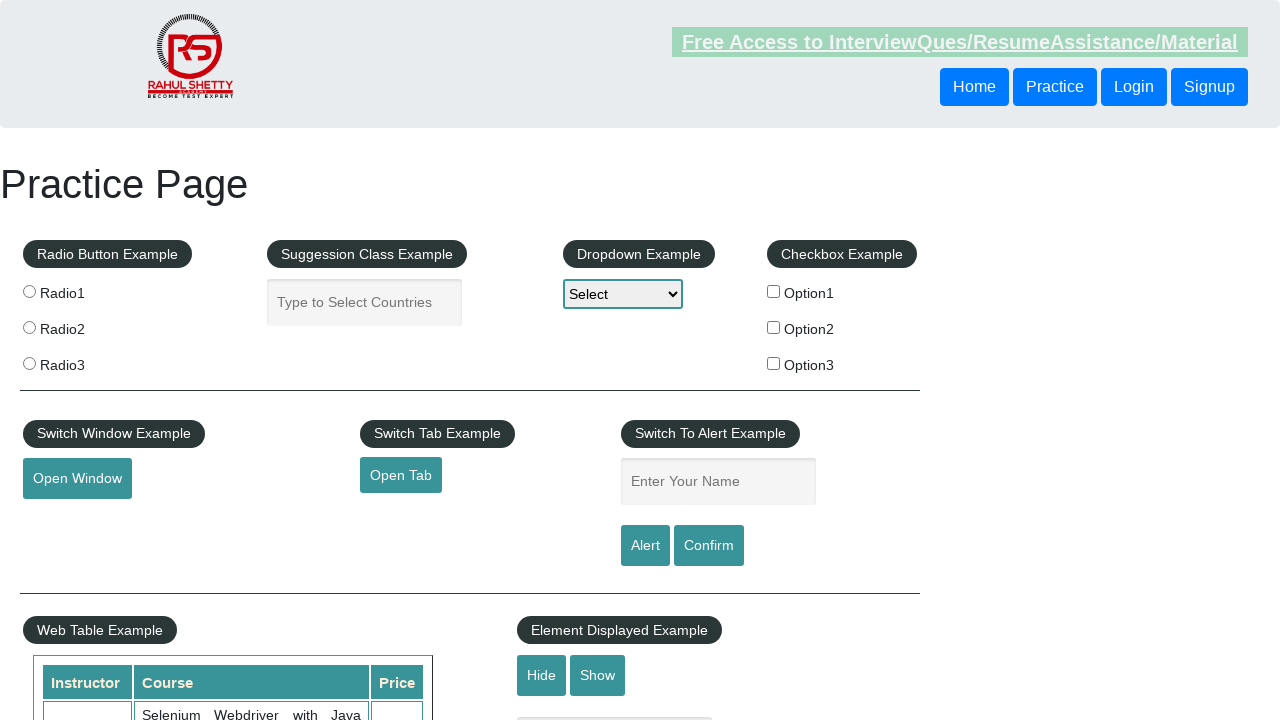

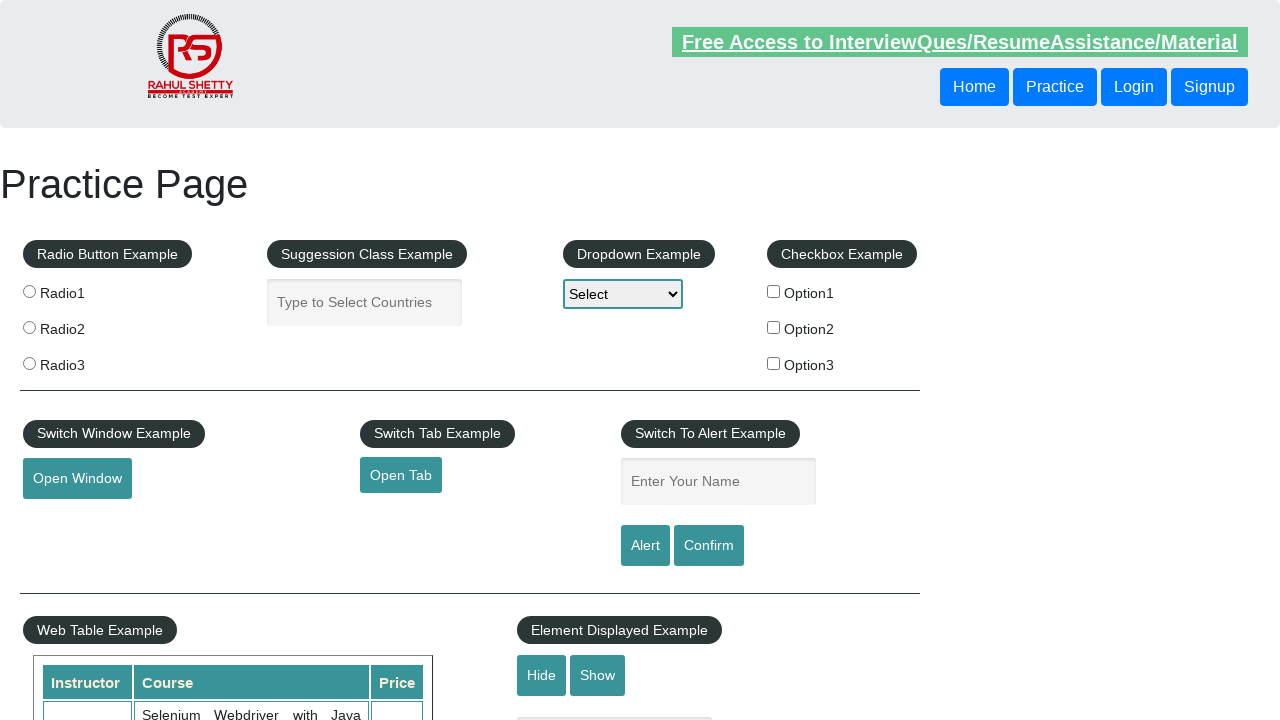